Tests JavaScript alert handling including basic alerts, confirmation boxes, and prompt dialogs on the AutomationByKrishna website. It clicks buttons to trigger different alert types, interacts with them, and verifies the resulting text on the page.

Starting URL: http://automationbykrishna.com/

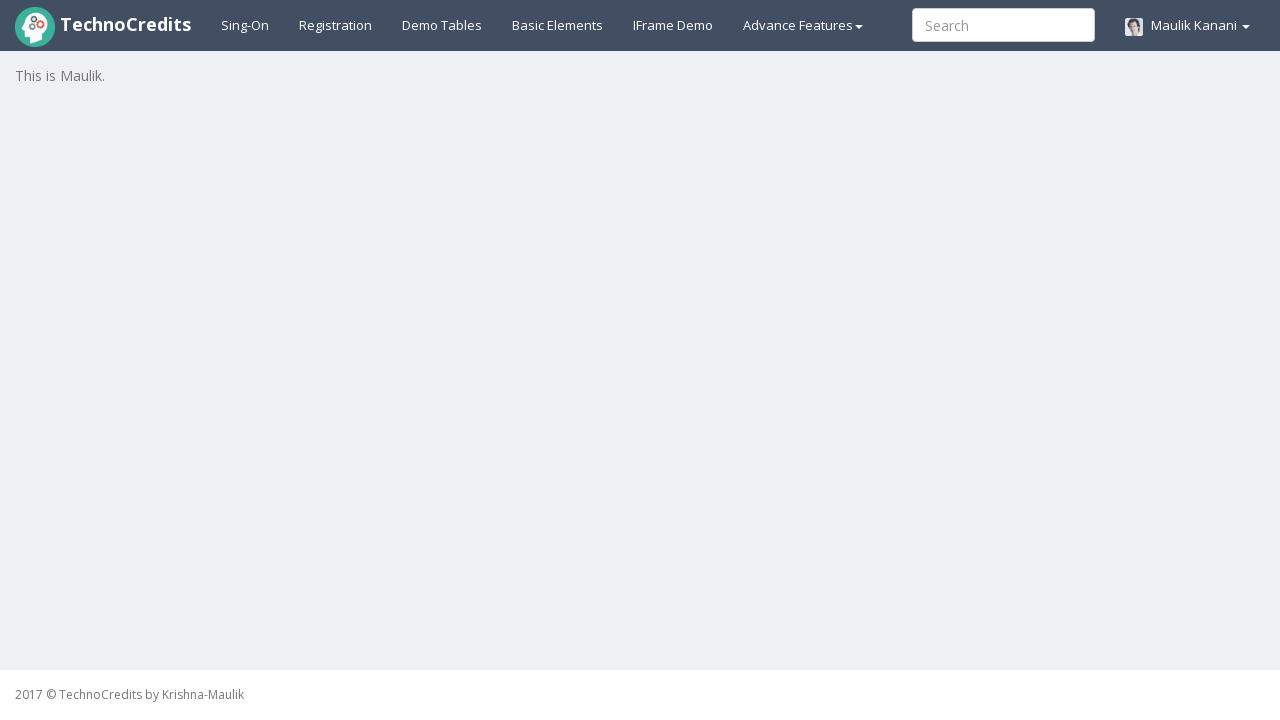

Clicked on Basic Elements link at (558, 25) on text=Basic Elements
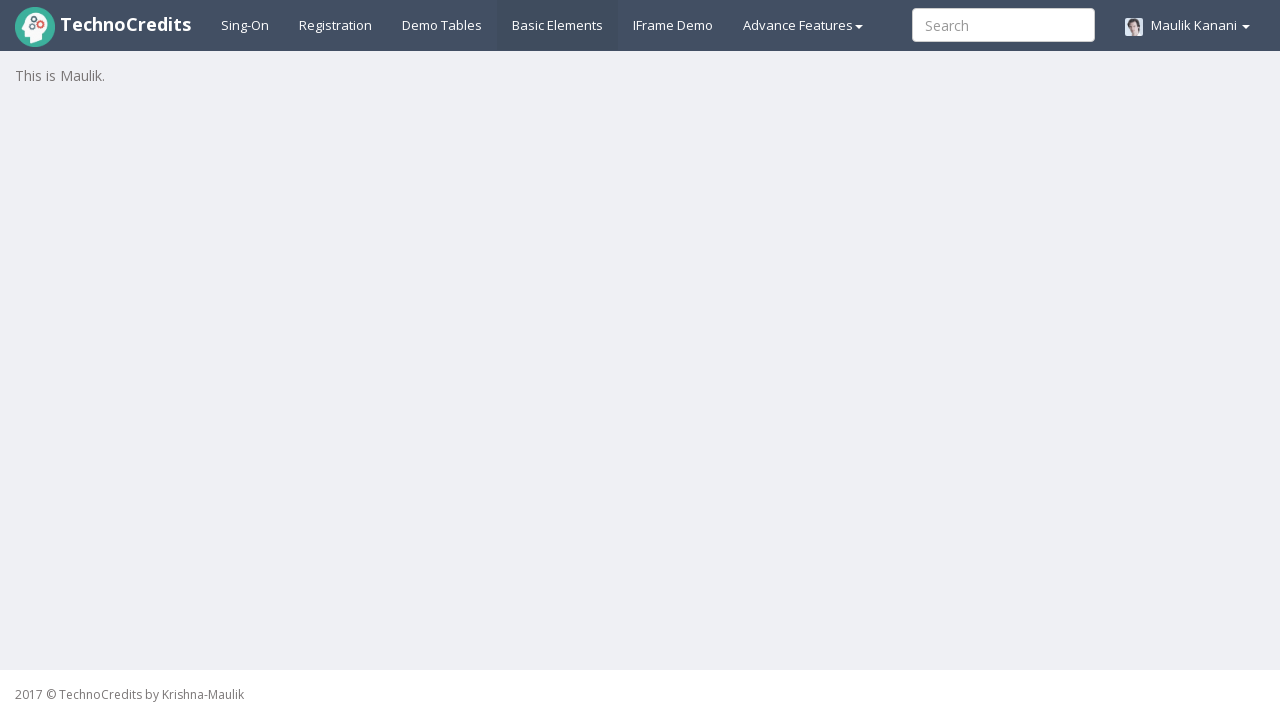

Waited for page to load (networkidle)
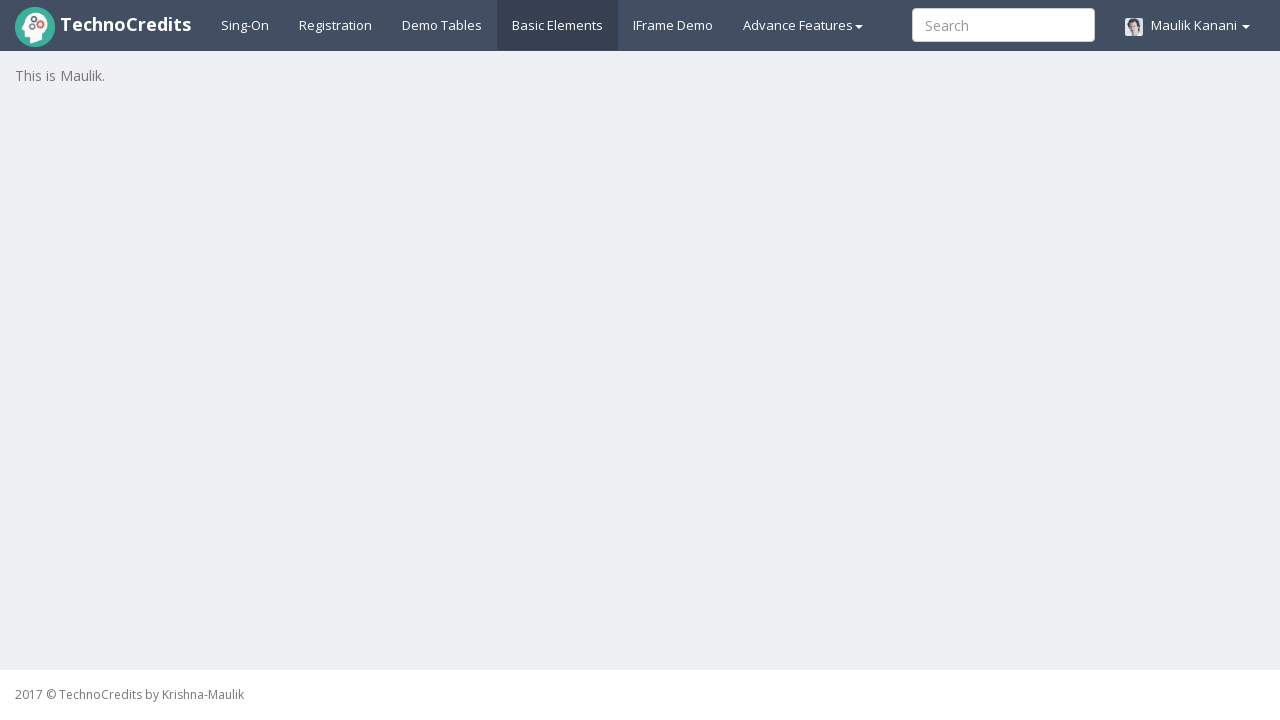

Scrolled down by 200 pixels
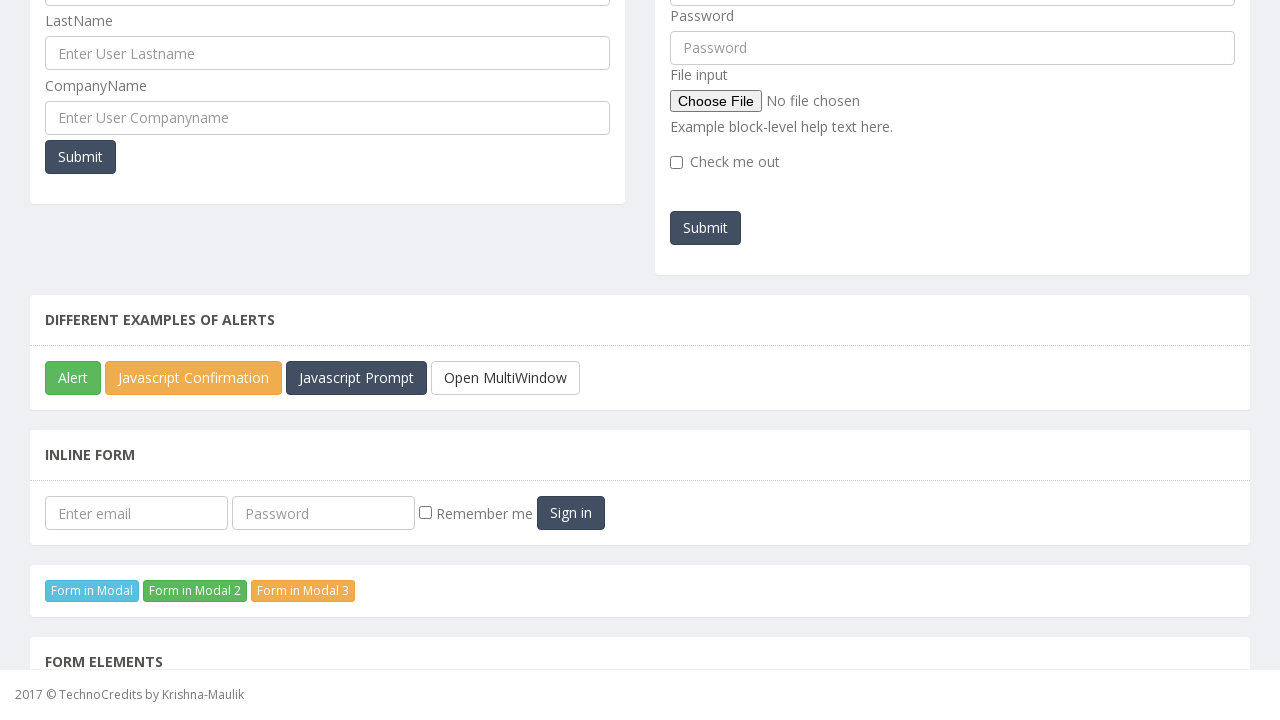

Set up dialog handler to accept basic alert
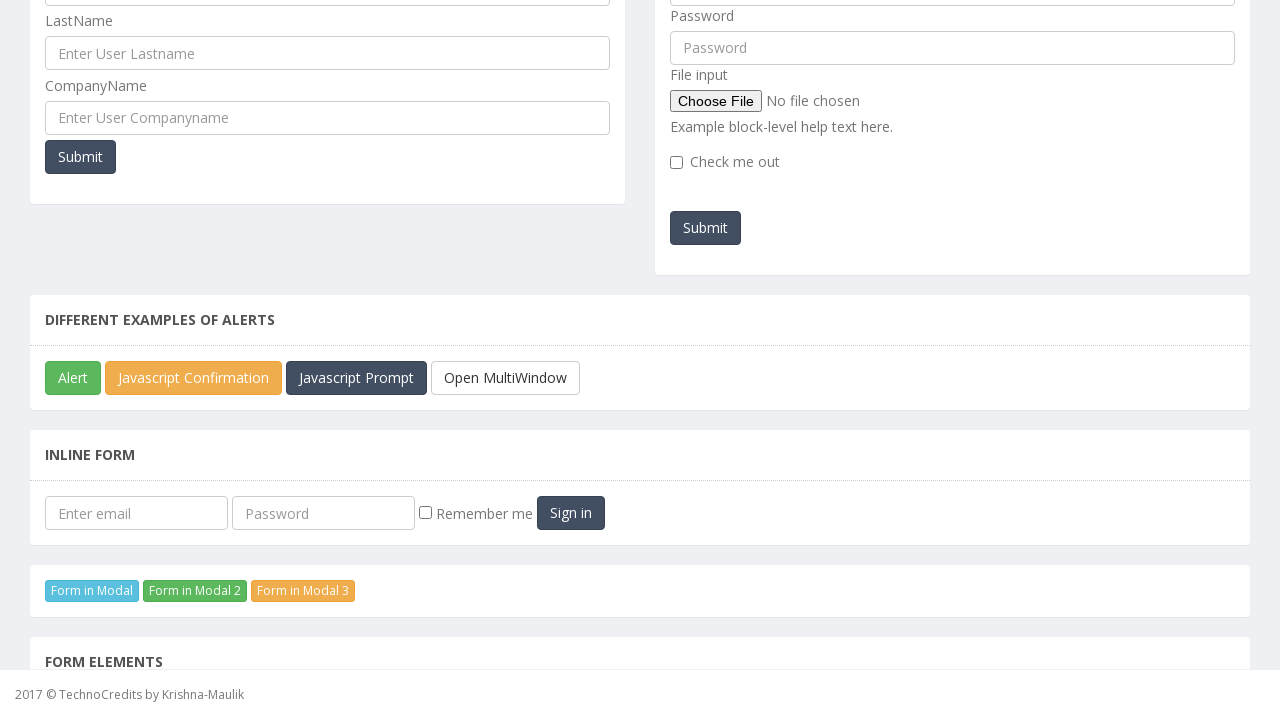

Clicked JavaScript Alert button at (73, 378) on #javascriptAlert
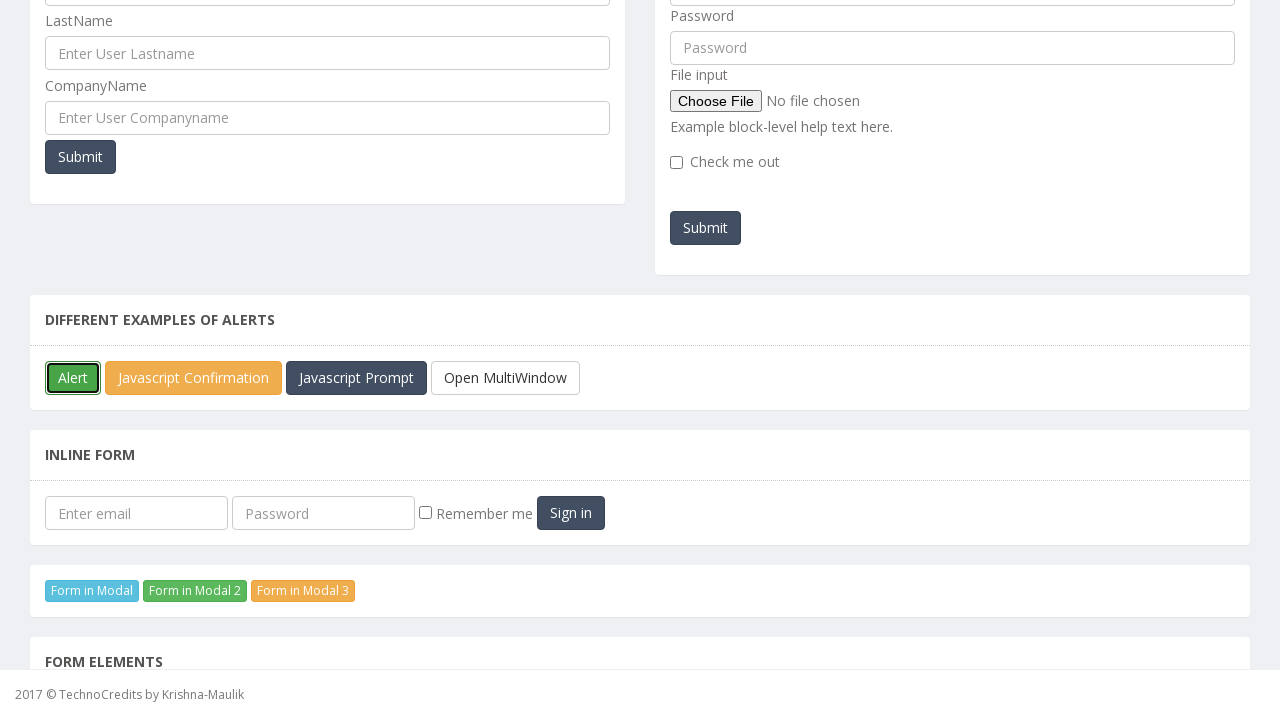

Set up dialog handler to accept confirmation box
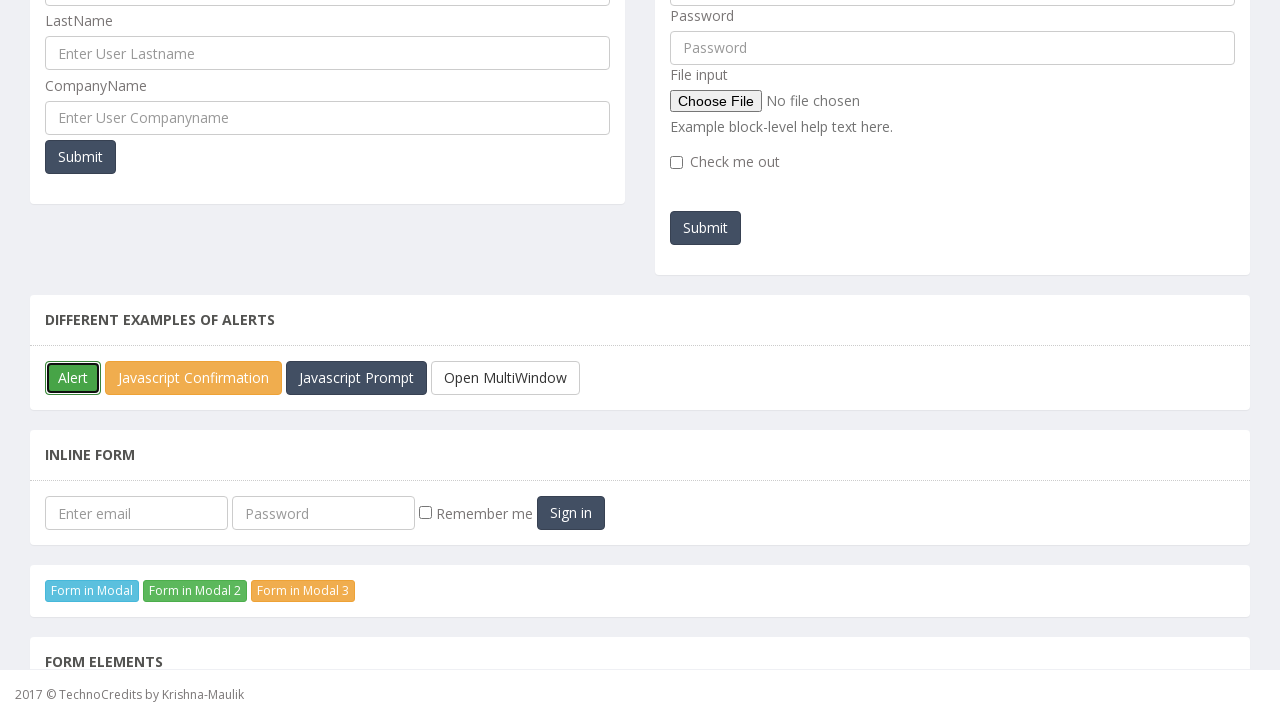

Clicked JavaScript Confirmation Box button at (194, 378) on #javascriptConfirmBox
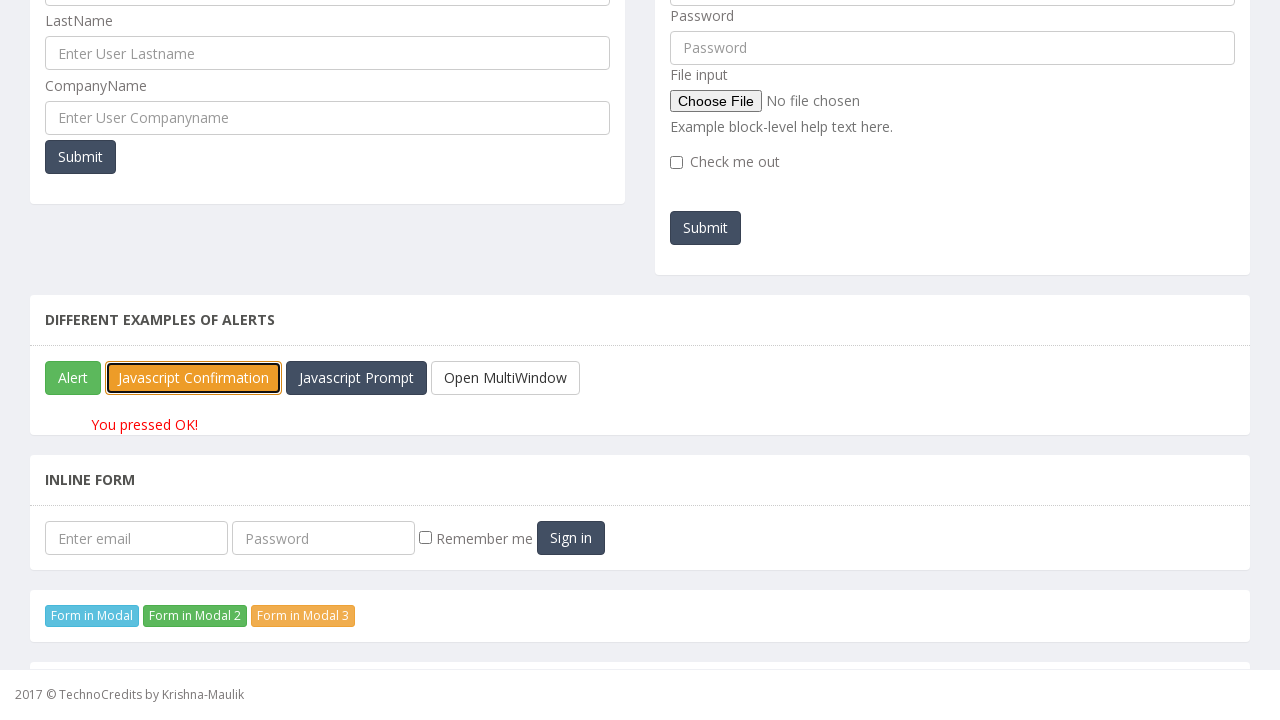

Waited for result paragraph to appear
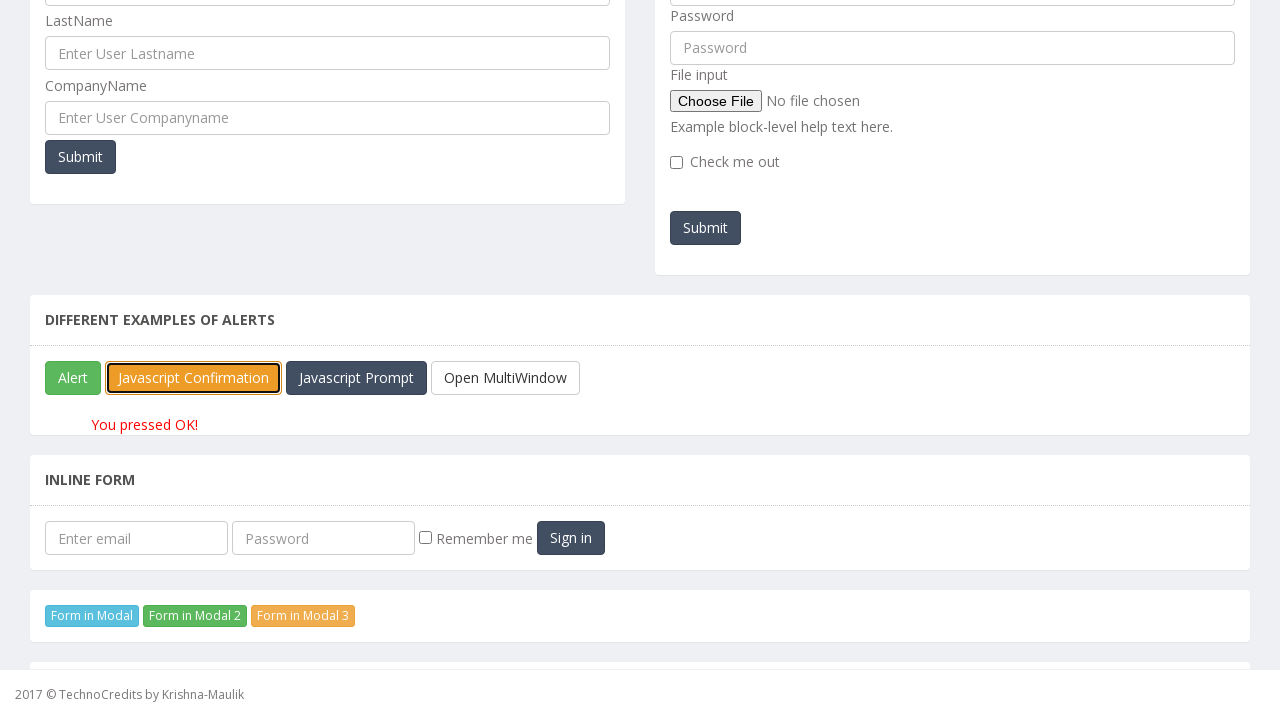

Retrieved confirmation result text: 'You pressed OK!'
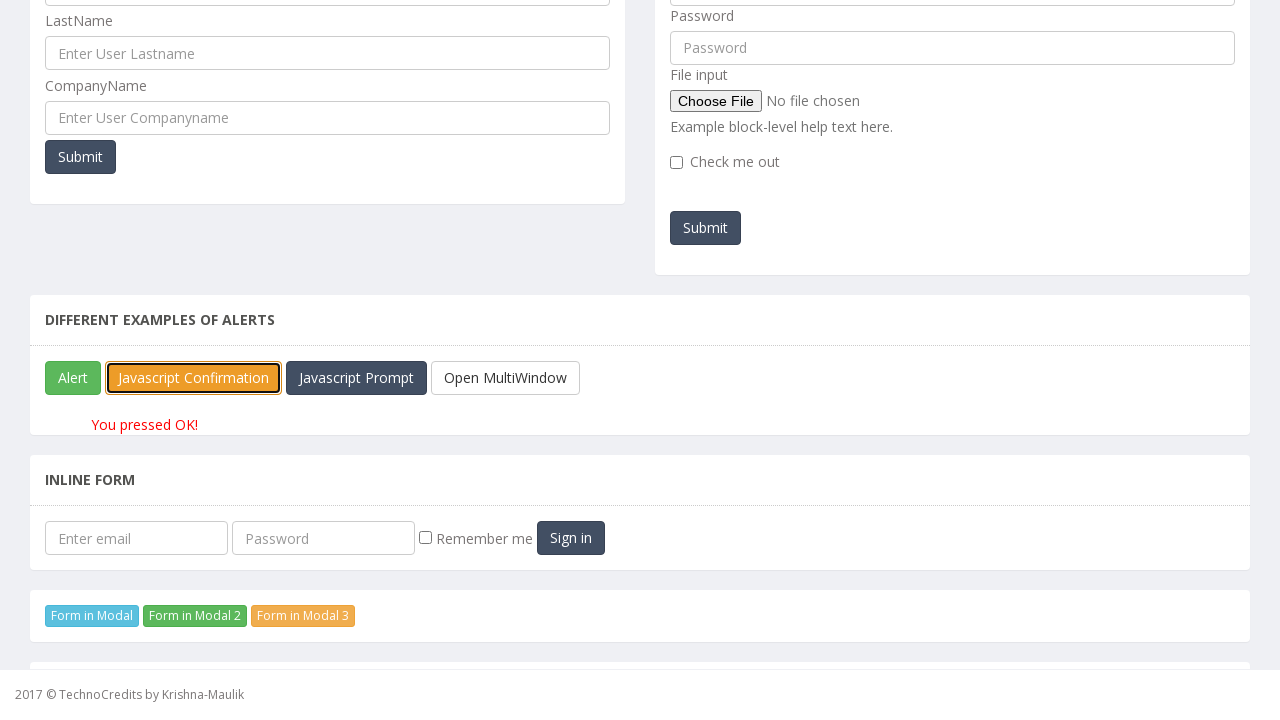

Assertion passed: Confirmation result text is correct
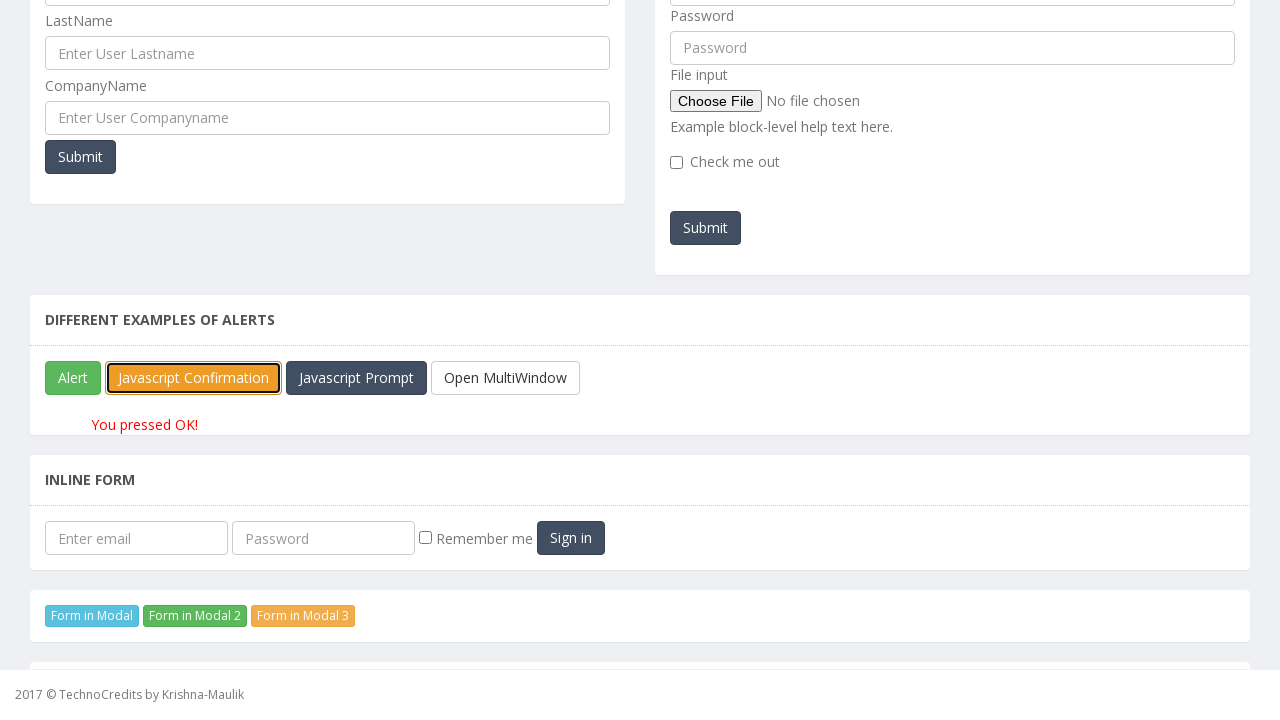

Set up dialog handler to accept prompt with name 'TestUser847'
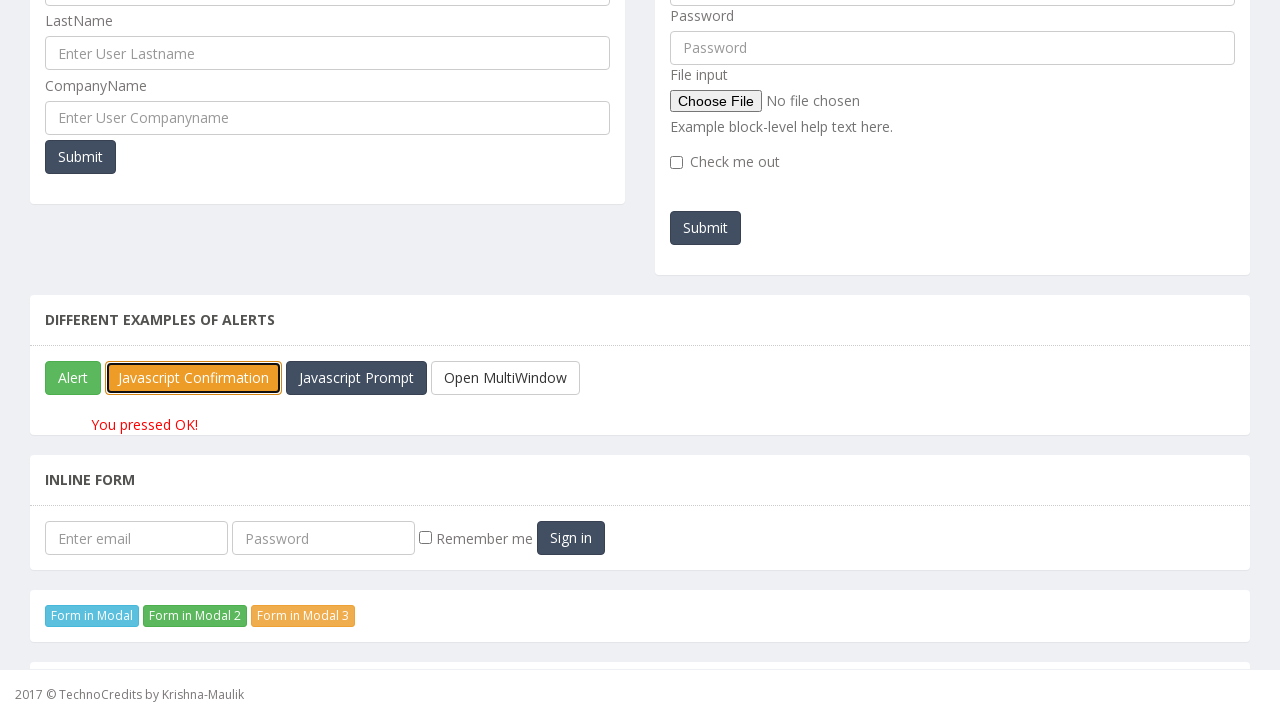

Clicked JavaScript Prompt button at (356, 378) on #javascriptPromp
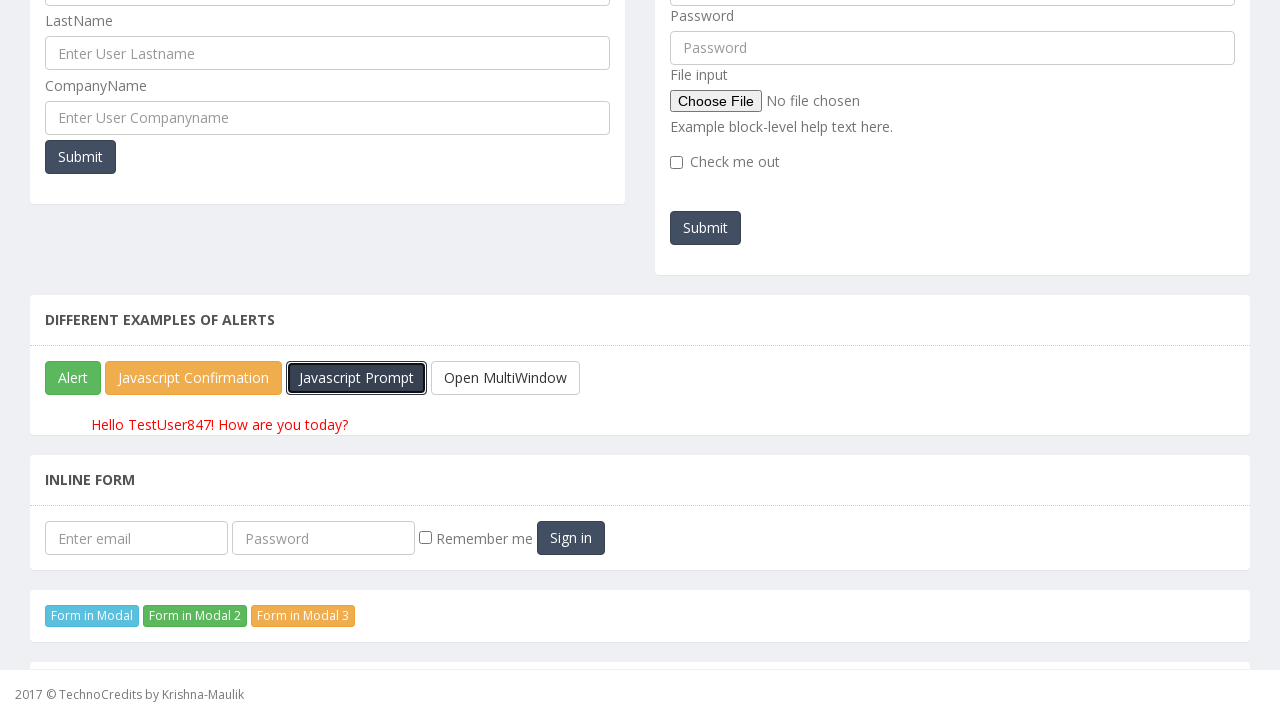

Waited for prompt result paragraph to appear
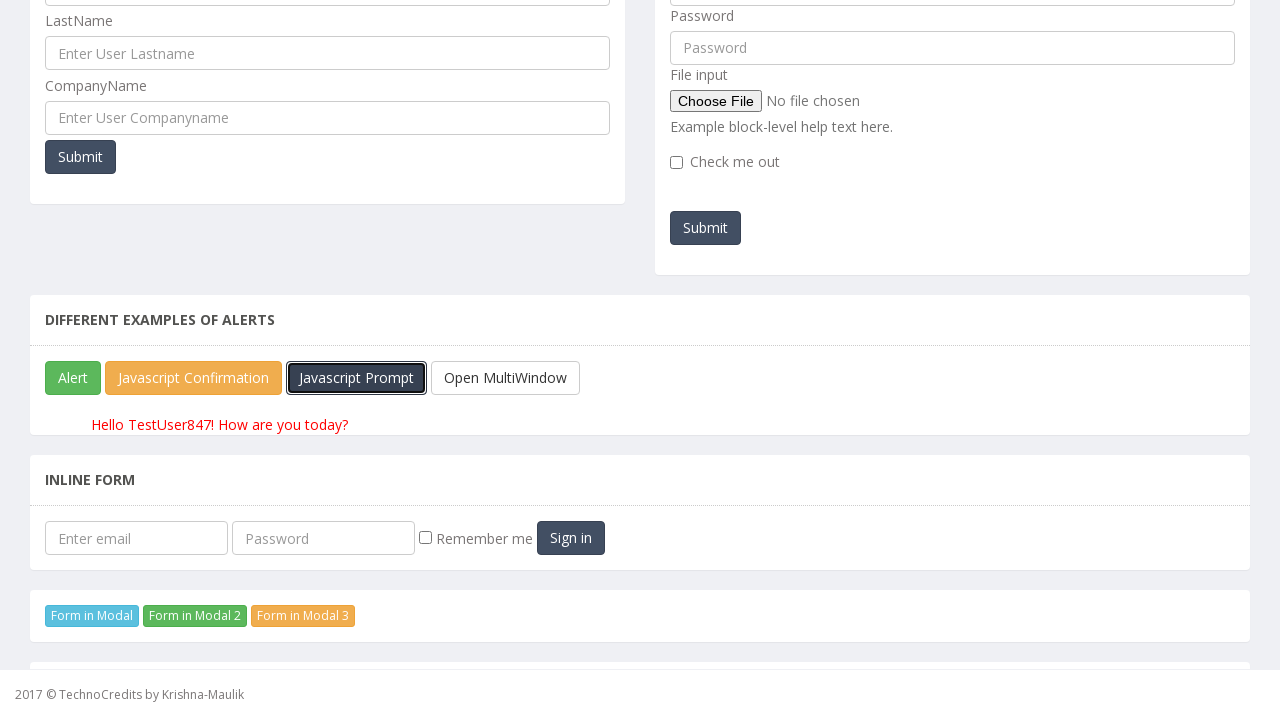

Retrieved prompt result text: 'Hello TestUser847! How are you today?'
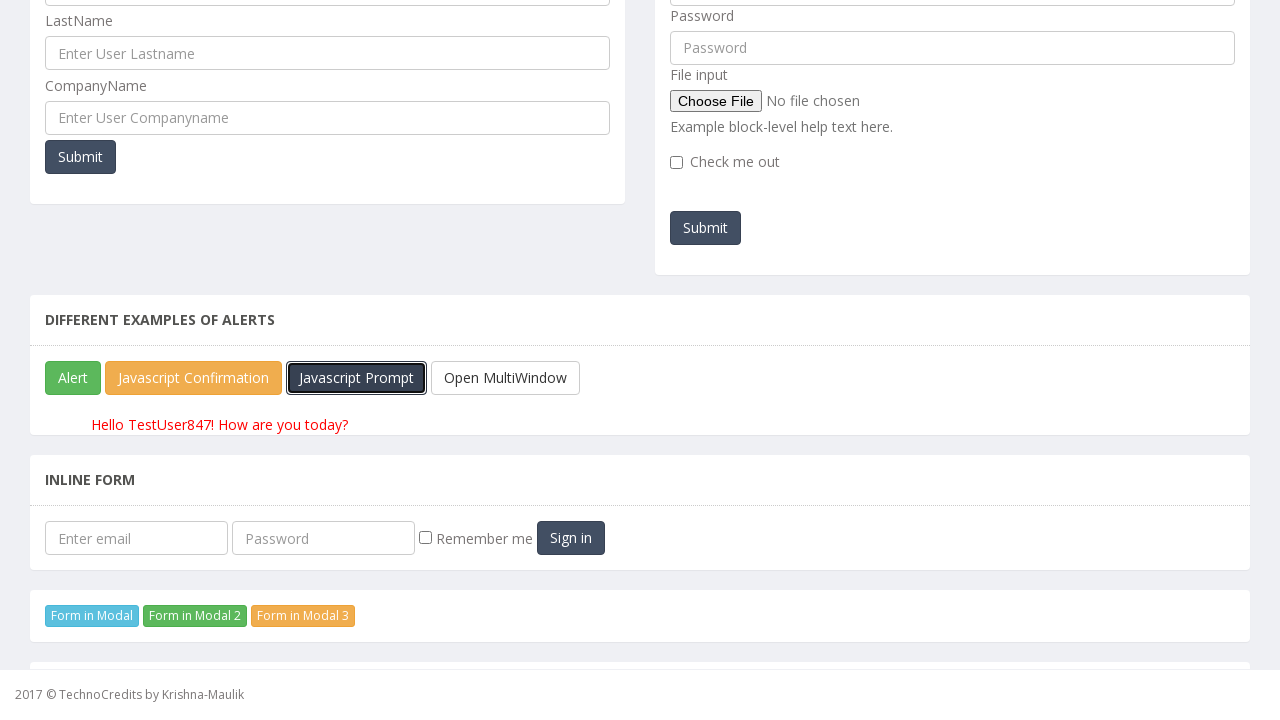

Assertion passed: Prompt result text matches expected output
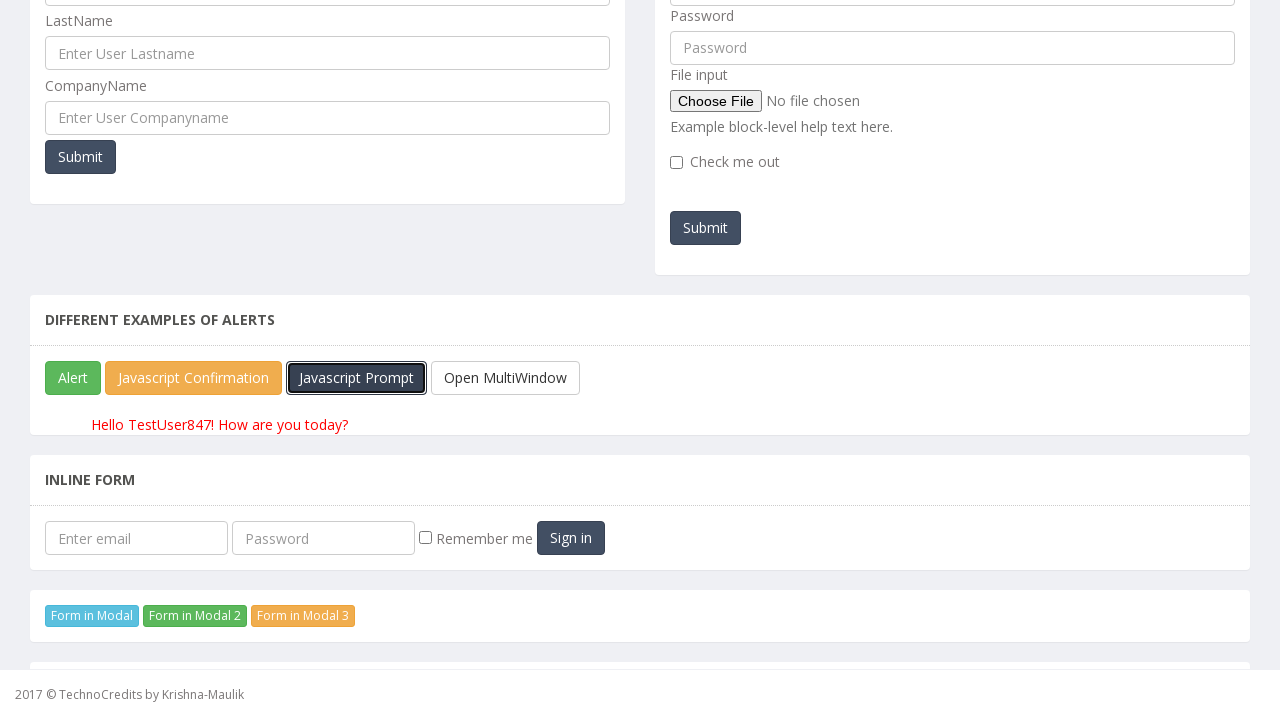

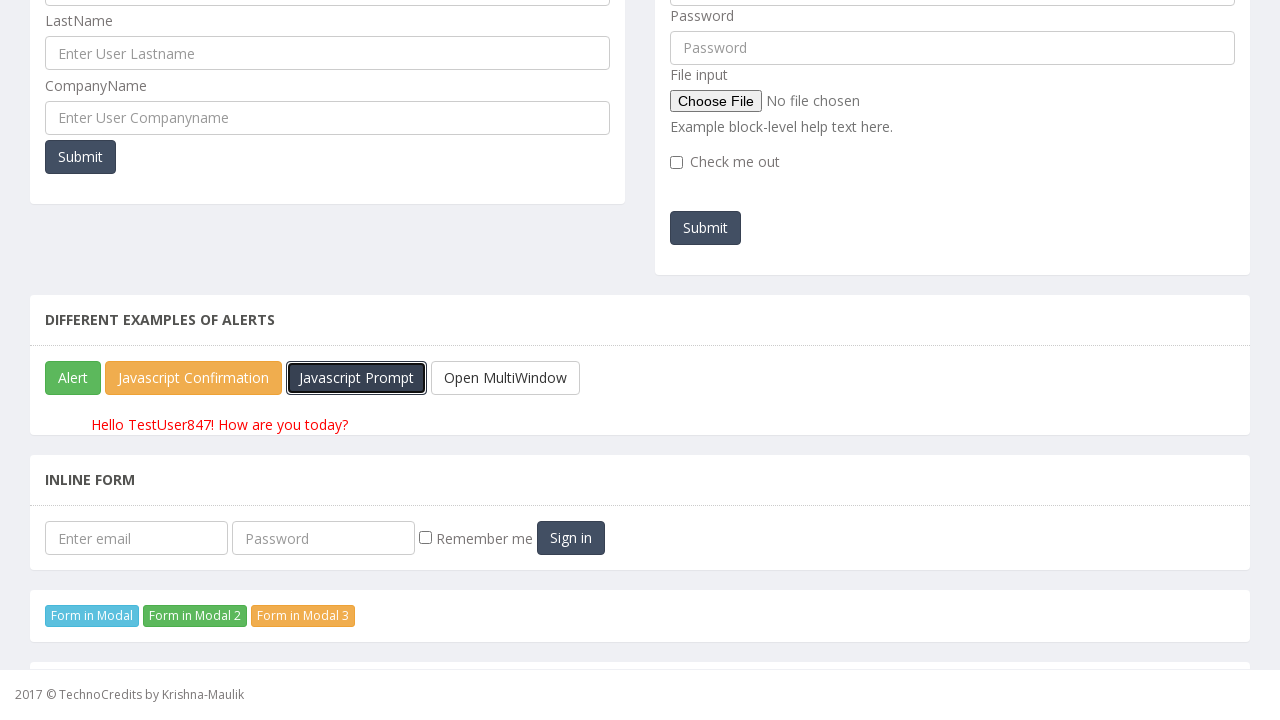